Navigates to Selenium WebDriver documentation page, then navigates to the selenium-webdriver npm package page to verify both pages load correctly.

Starting URL: https://www.selenium.dev/documentation/webdriver/

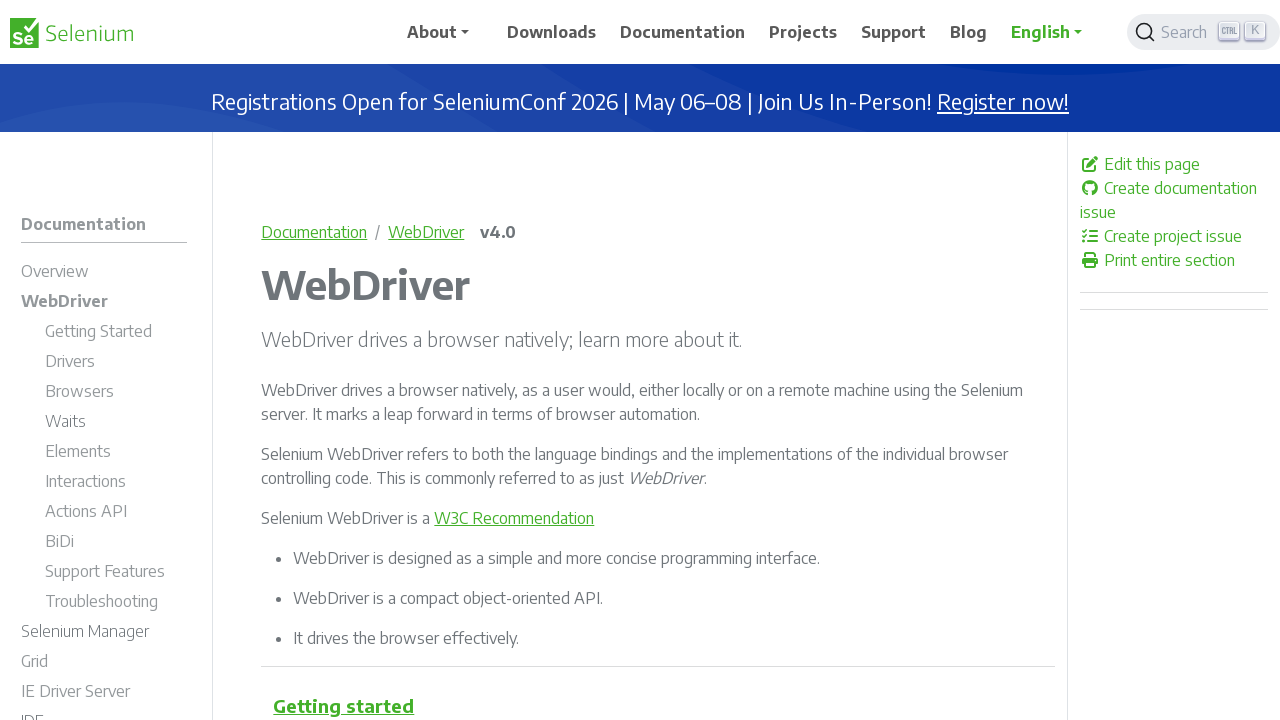

Selenium WebDriver documentation page loaded (domcontentloaded)
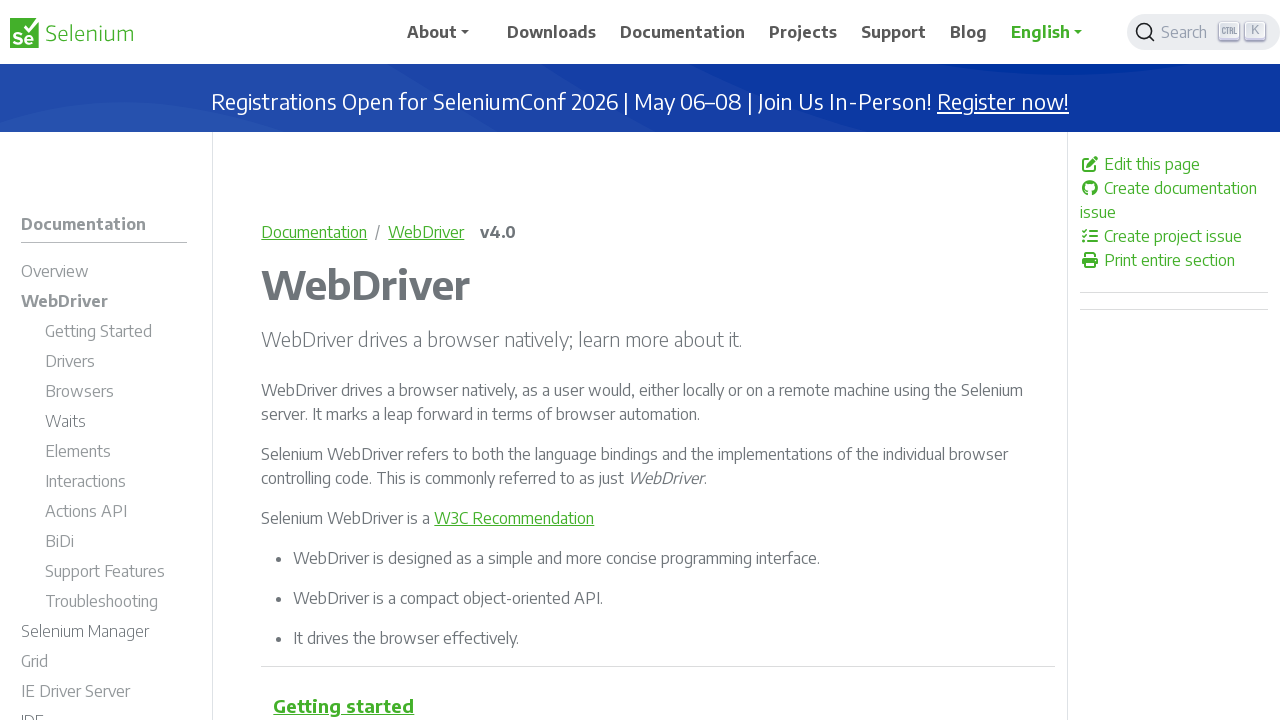

Navigated to selenium-webdriver npm package page
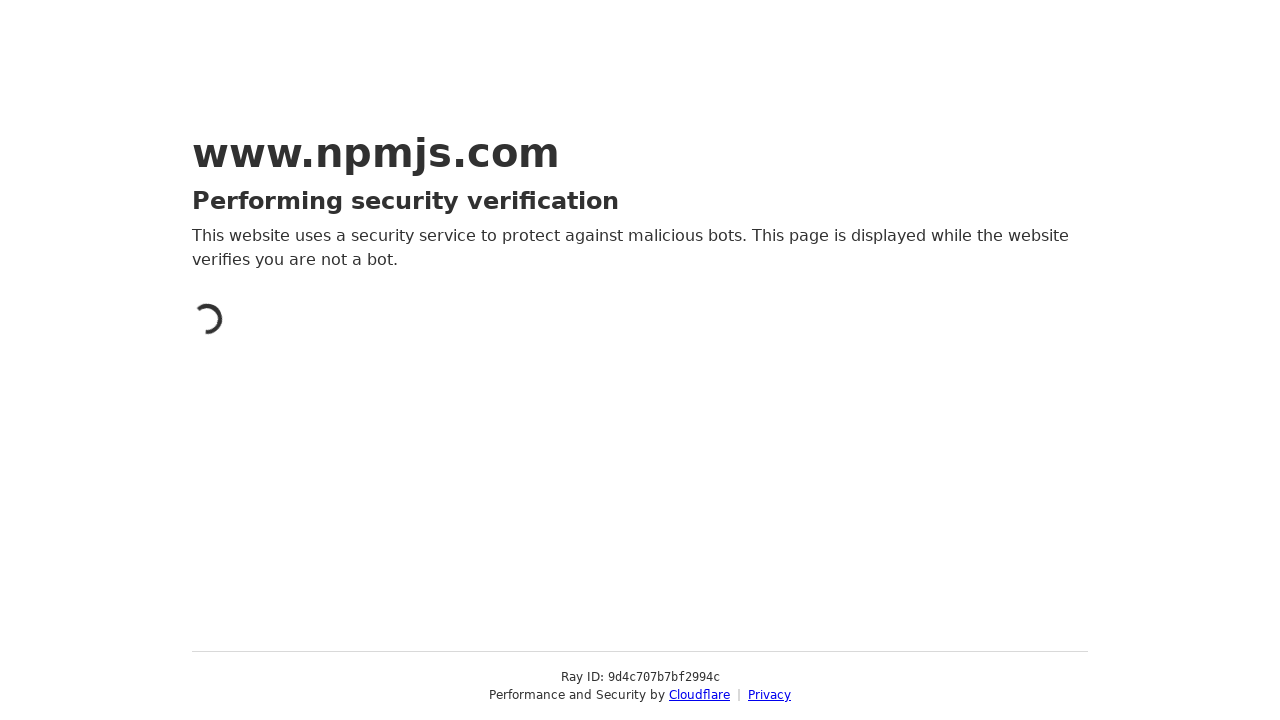

npm package page loaded (domcontentloaded)
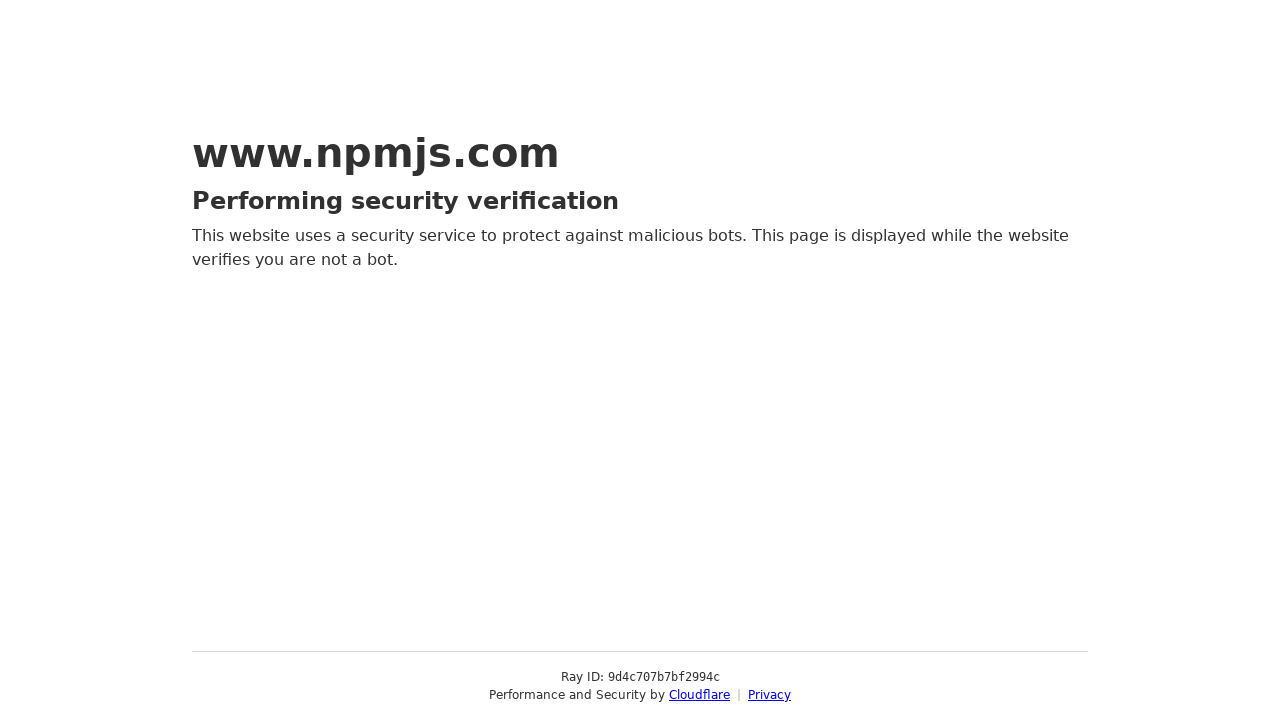

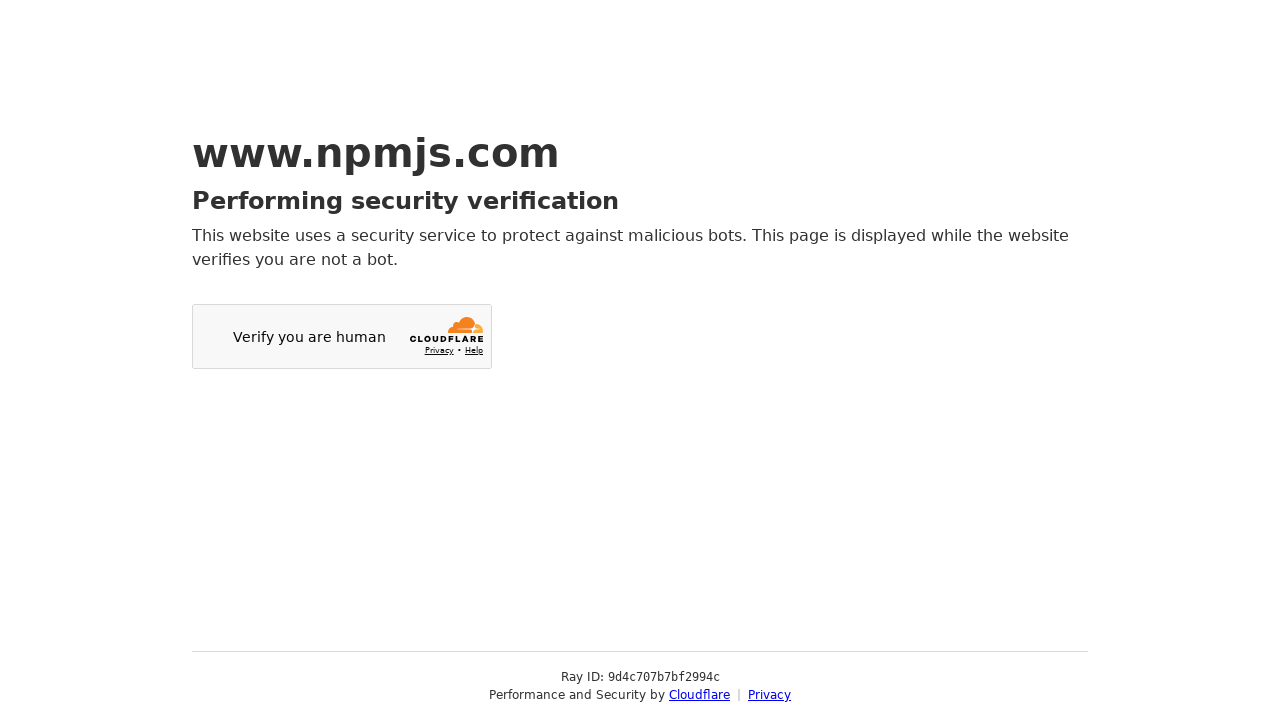